Navigates to S-Bahn Berlin construction and disruption page and waits for teaser content to load

Starting URL: https://sbahn.berlin/fahren/bauen-stoerung/

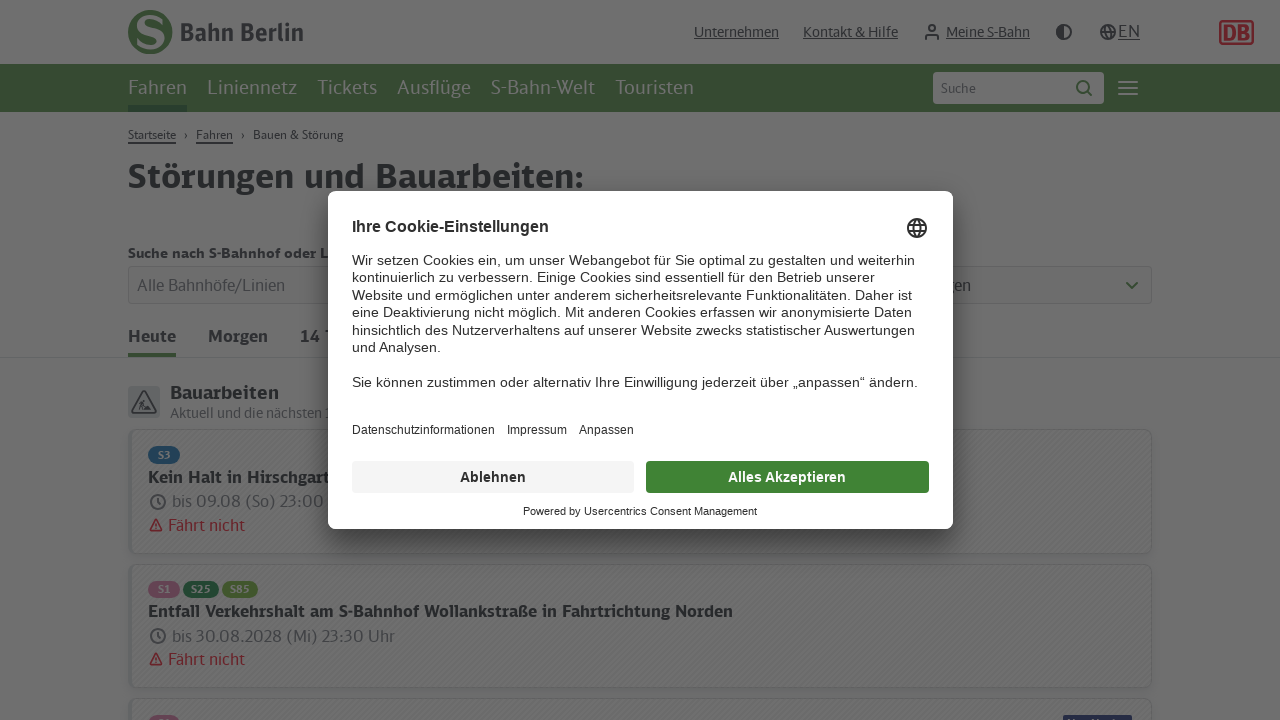

Navigated to S-Bahn Berlin construction and disruption page
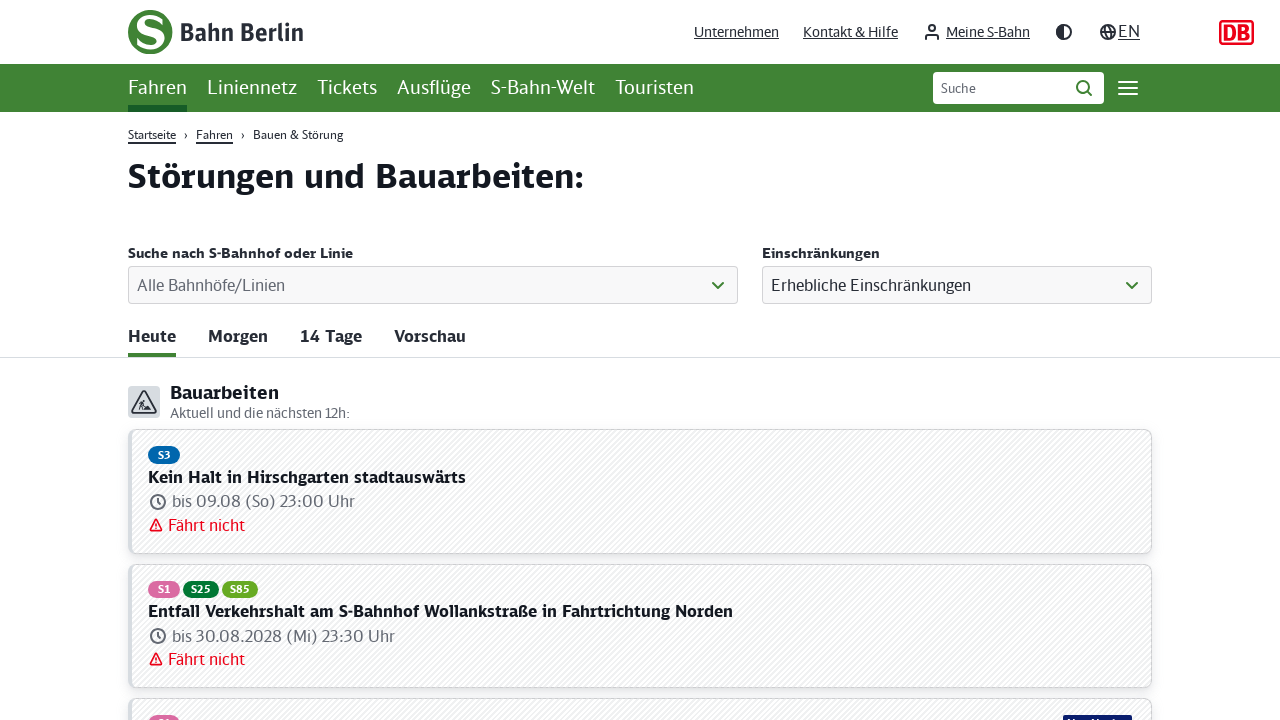

Teaser content loaded successfully
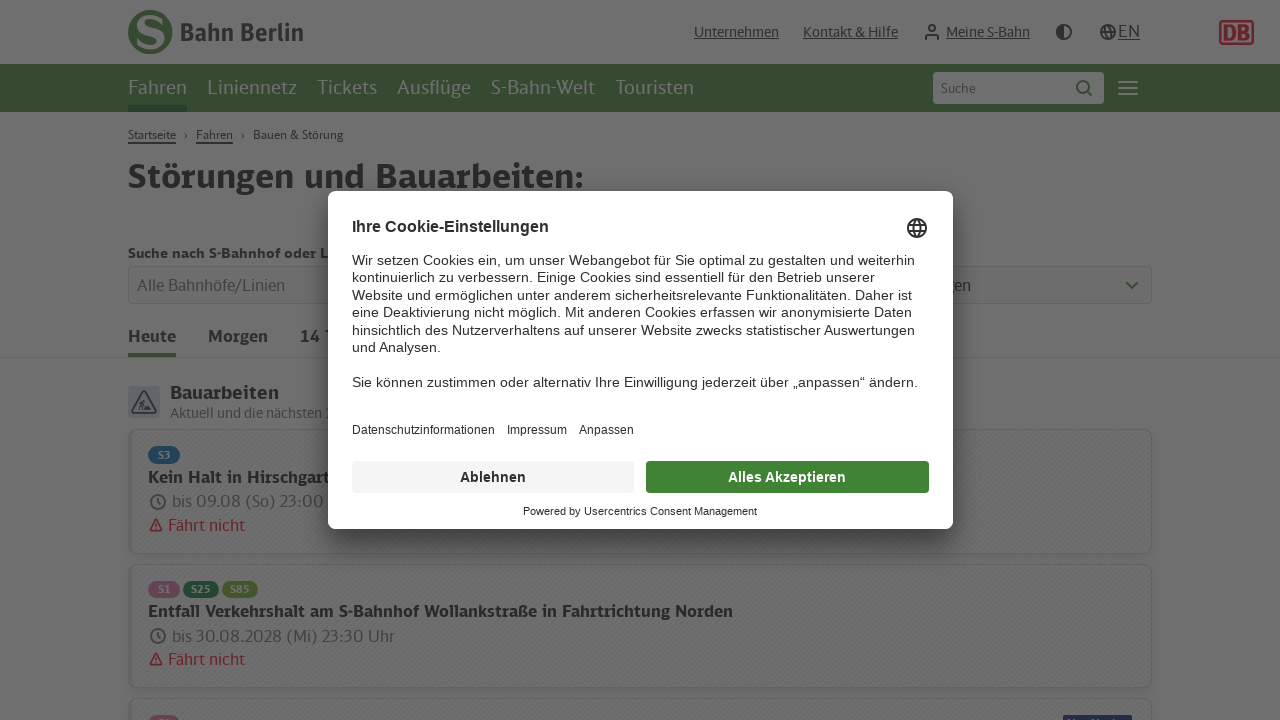

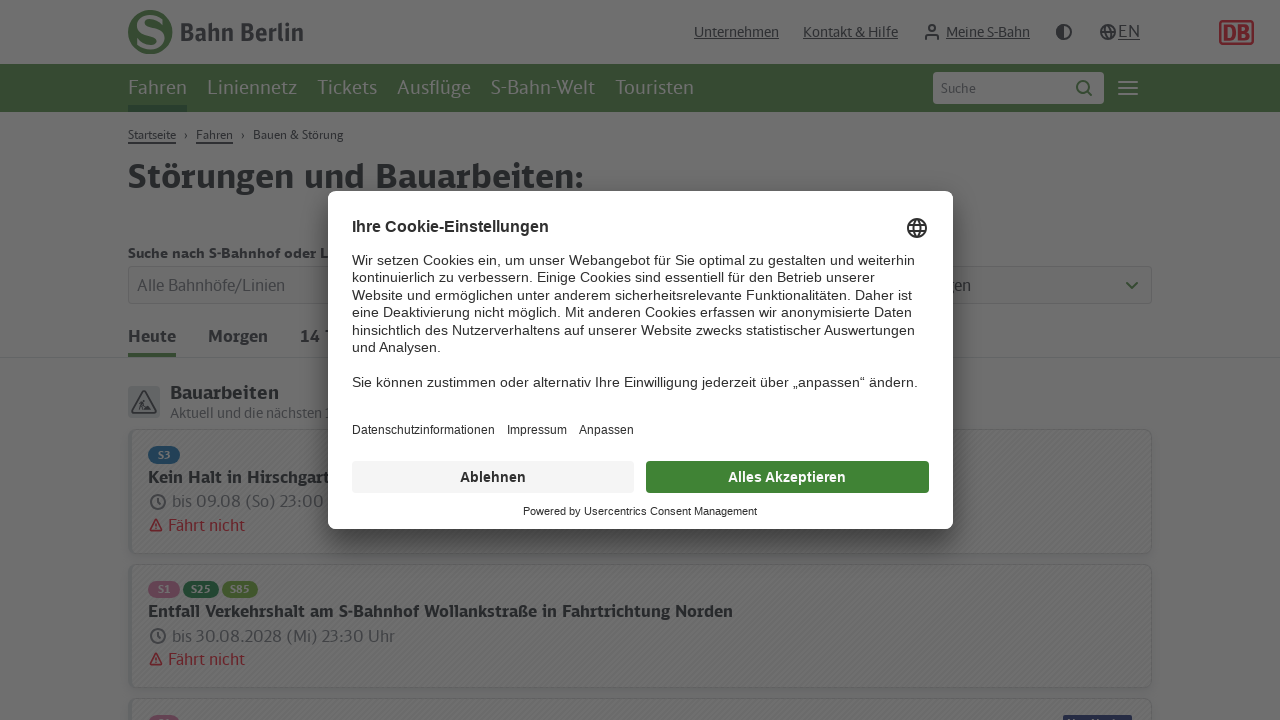